Tests that the Clear completed button displays correct text when items are completed

Starting URL: https://demo.playwright.dev/todomvc

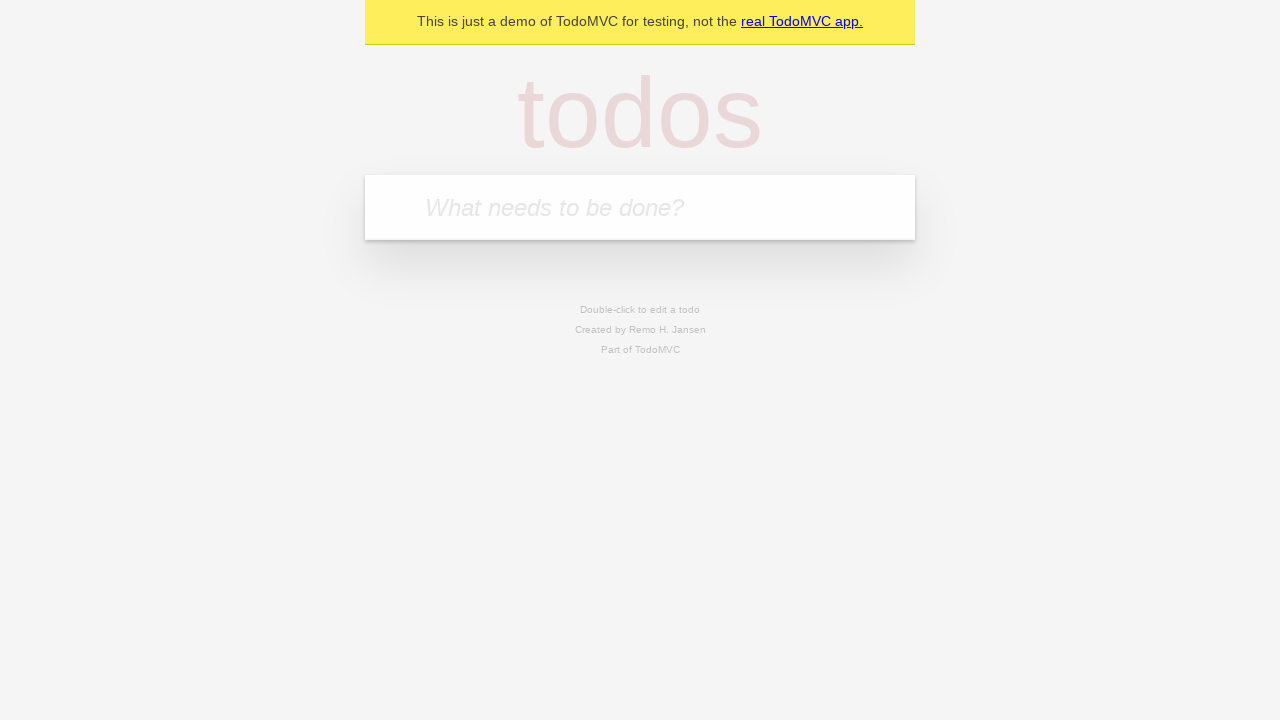

Filled todo input with 'buy some cheese' on internal:attr=[placeholder="What needs to be done?"i]
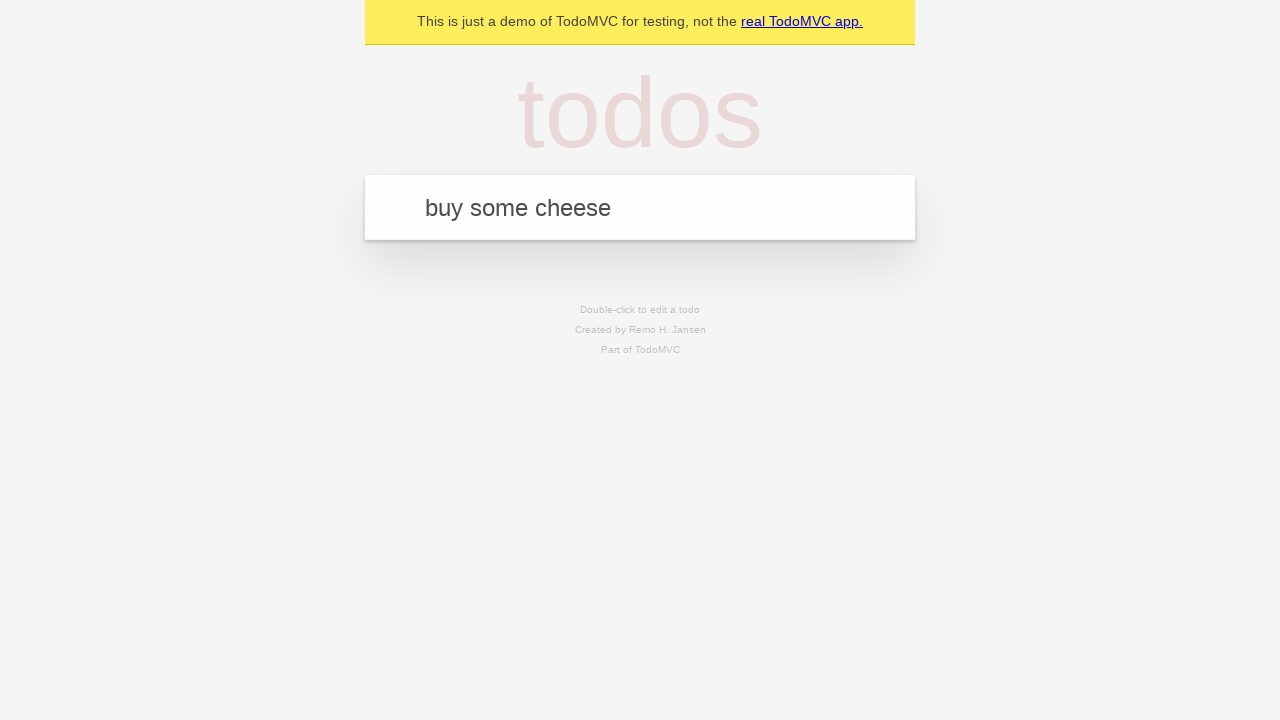

Pressed Enter to add first todo on internal:attr=[placeholder="What needs to be done?"i]
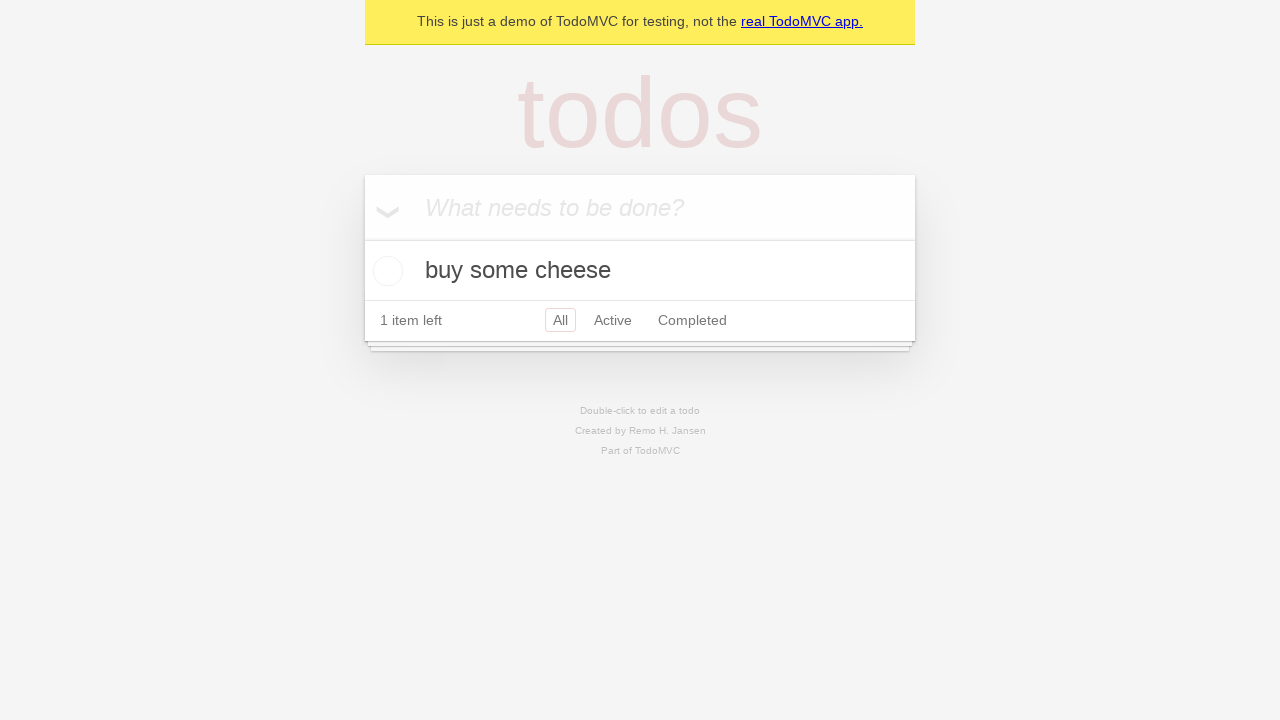

Filled todo input with 'feed the cat' on internal:attr=[placeholder="What needs to be done?"i]
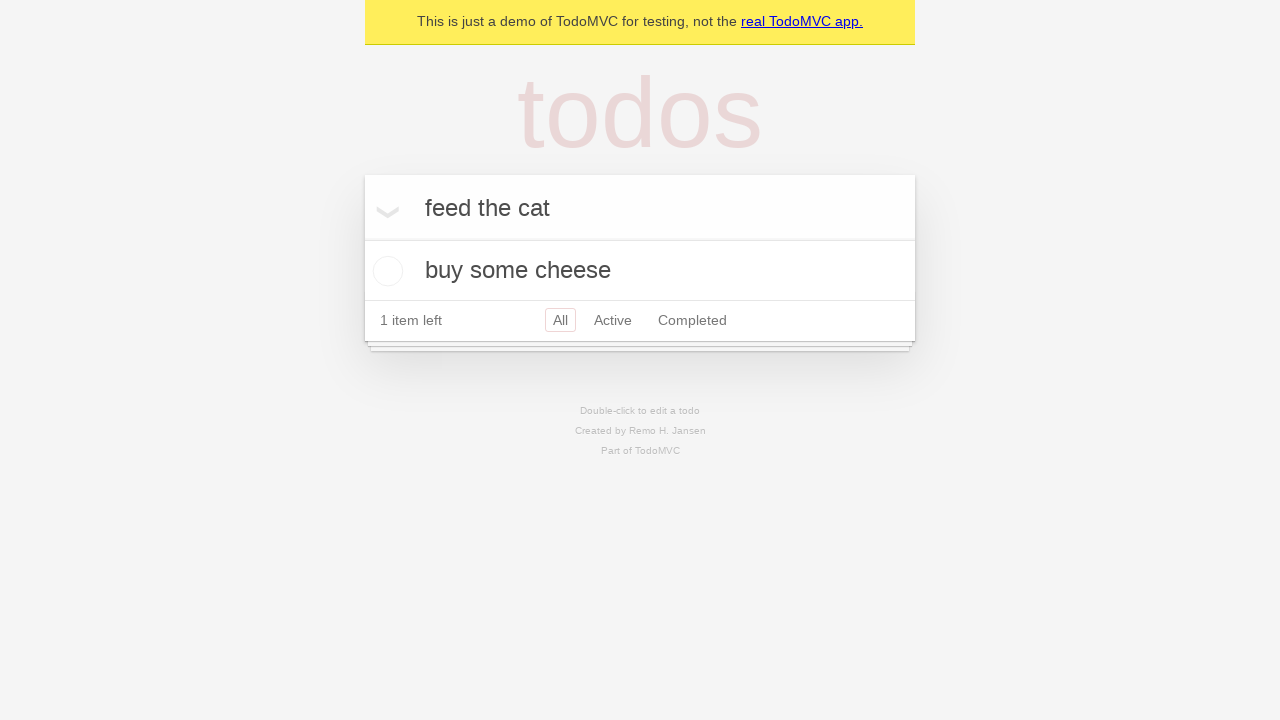

Pressed Enter to add second todo on internal:attr=[placeholder="What needs to be done?"i]
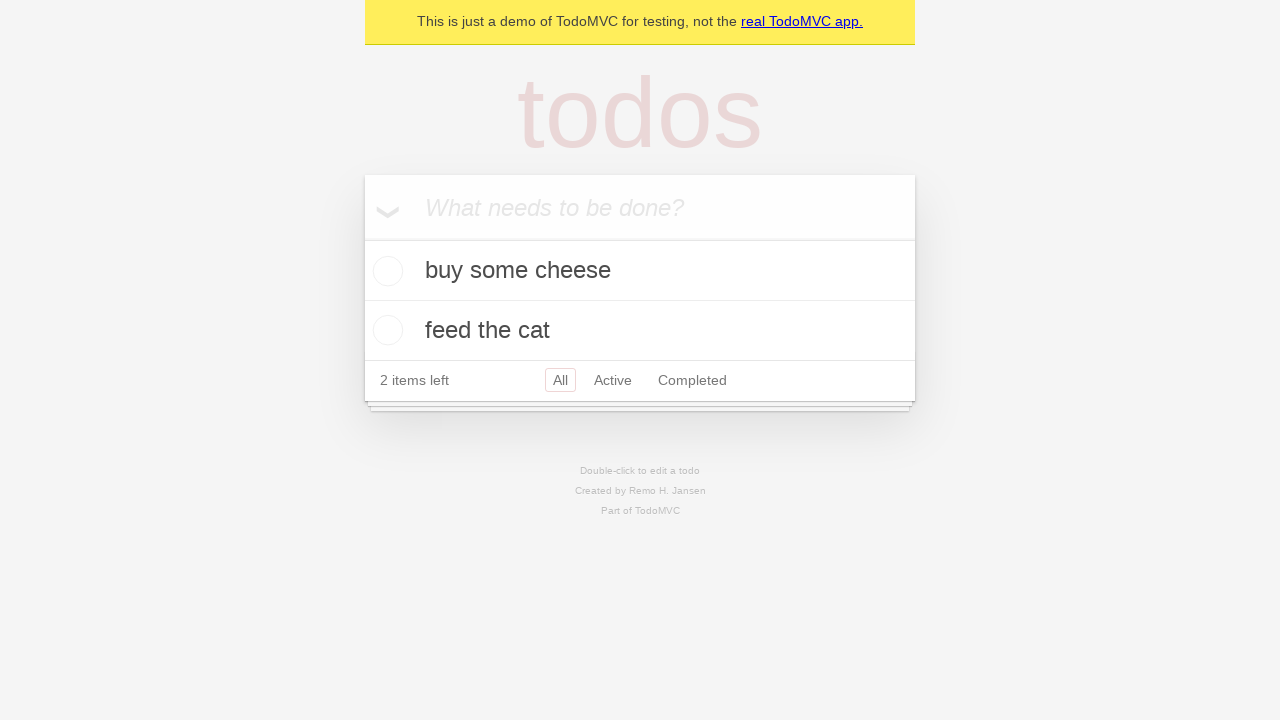

Filled todo input with 'book a doctors appointment' on internal:attr=[placeholder="What needs to be done?"i]
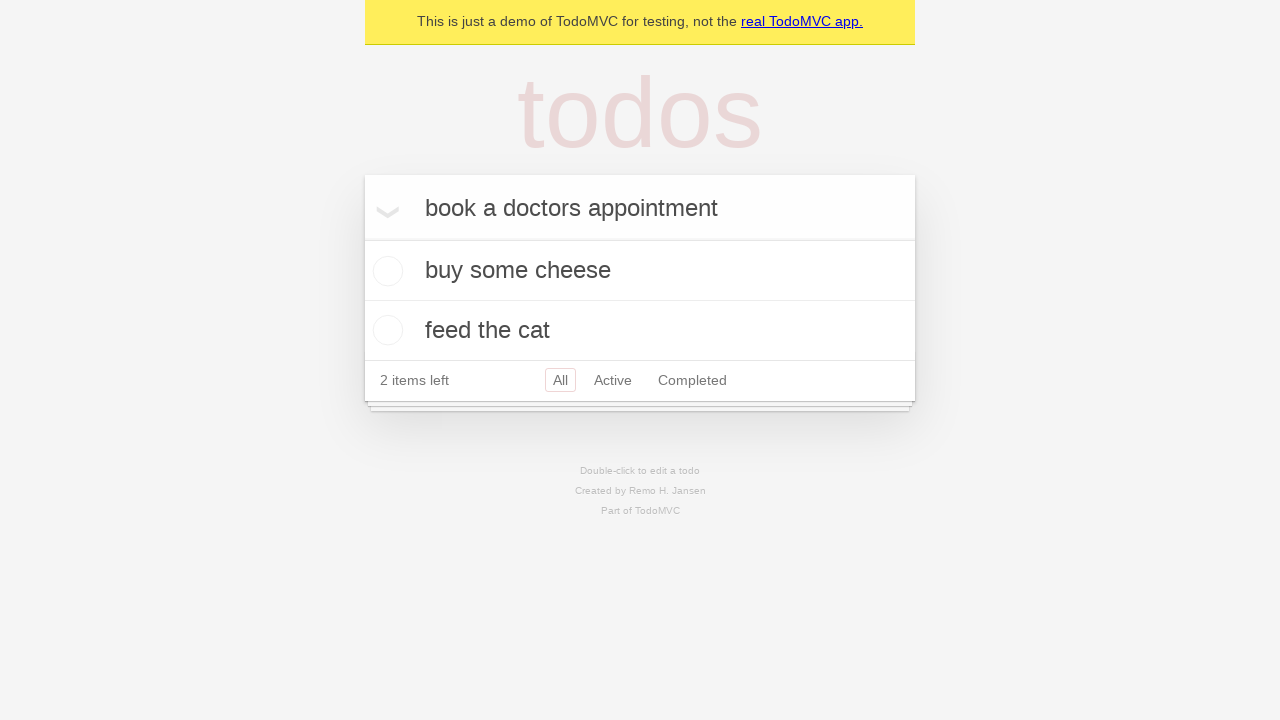

Pressed Enter to add third todo on internal:attr=[placeholder="What needs to be done?"i]
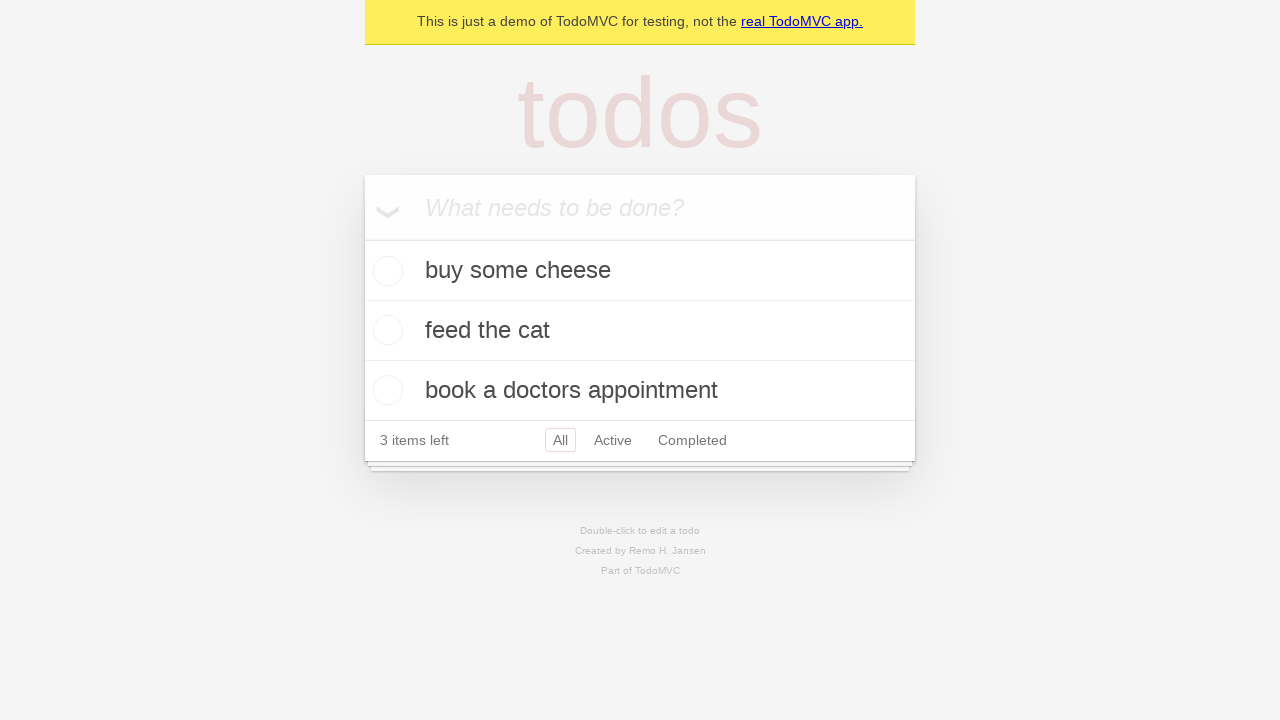

Checked the first todo item to mark it as completed at (385, 271) on .todo-list li .toggle >> nth=0
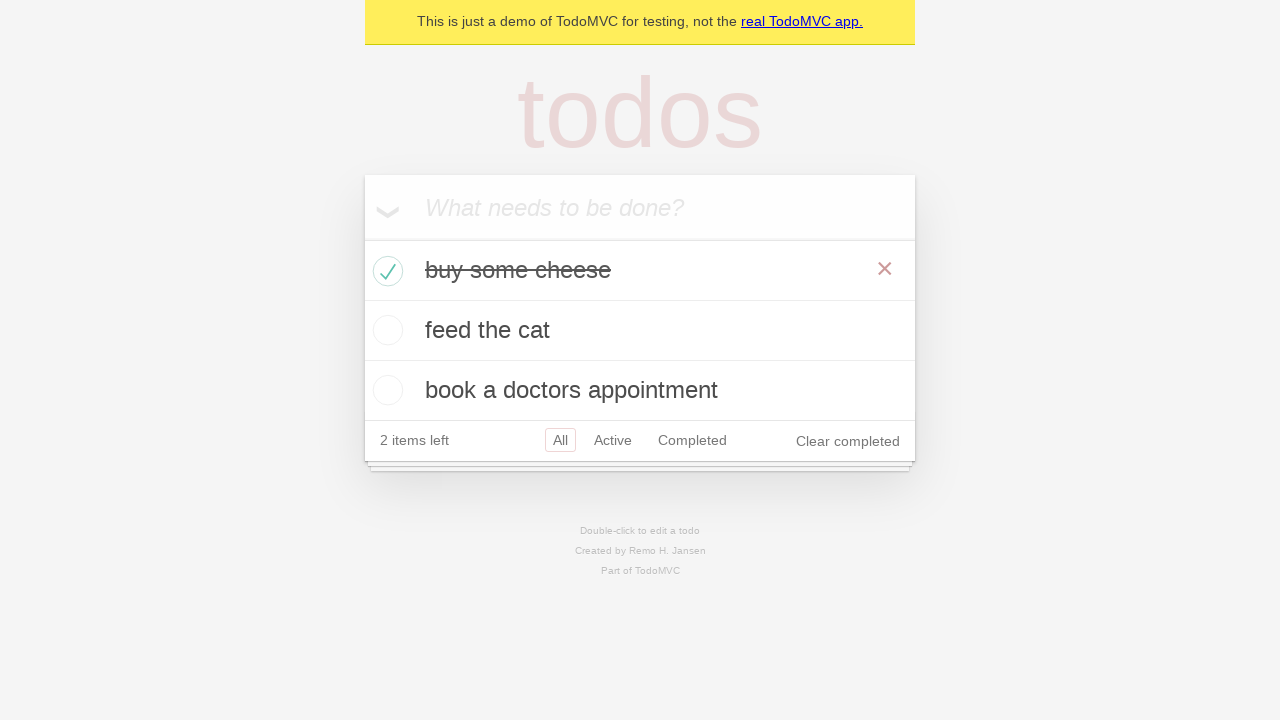

Verified that 'Clear completed' button is visible and displays correct text
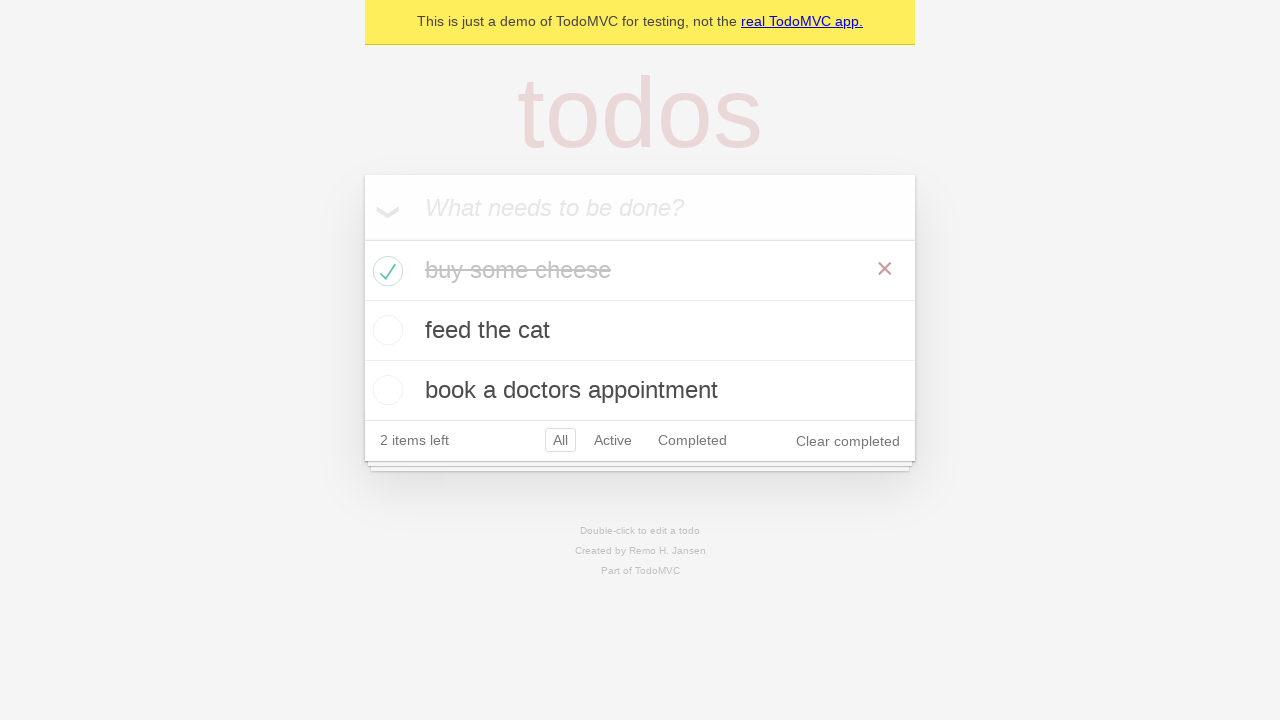

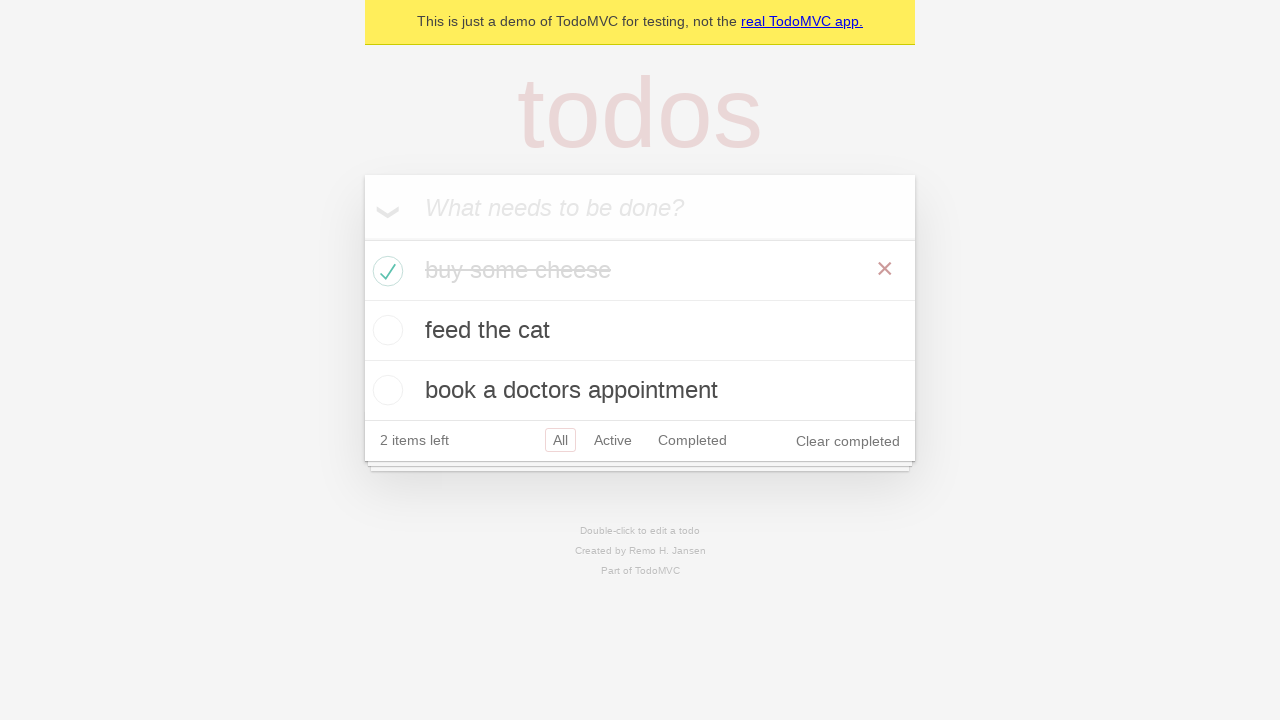